Tests that a single added element can be deleted by clicking its delete button

Starting URL: https://the-internet.herokuapp.com/add_remove_elements/

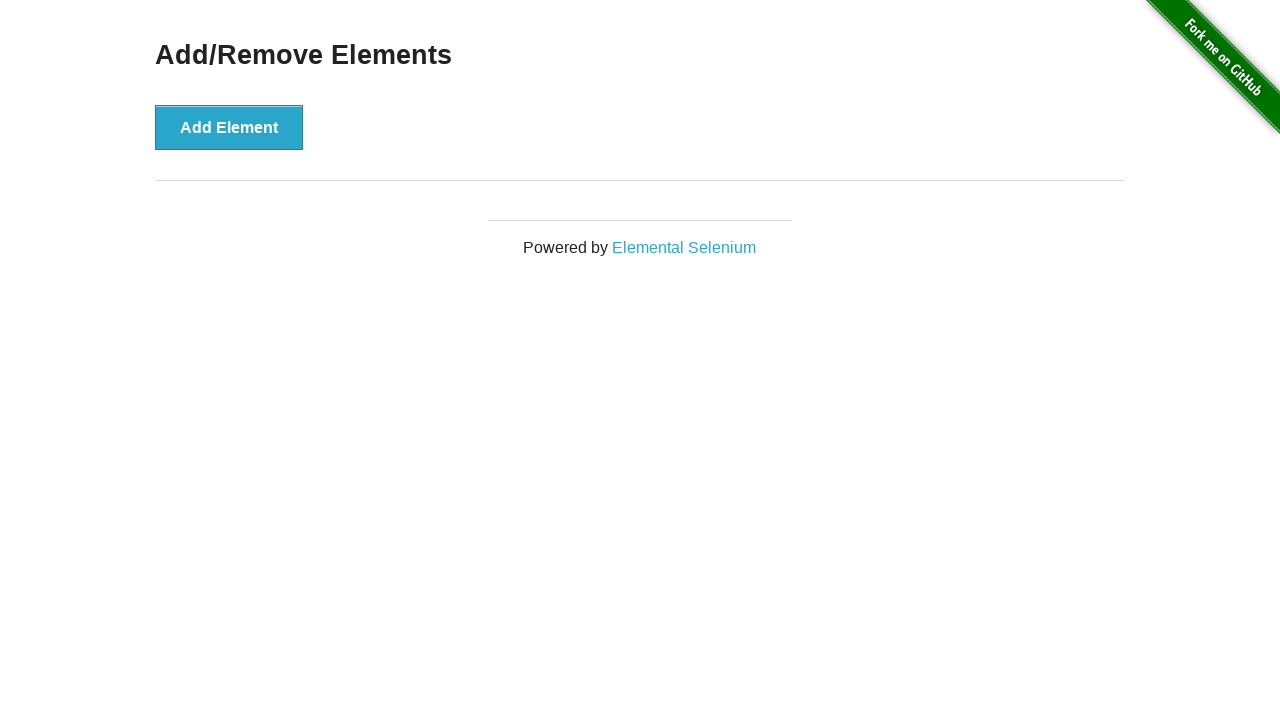

Clicked Add Element button to add a new element at (229, 127) on button[onclick='addElement()']
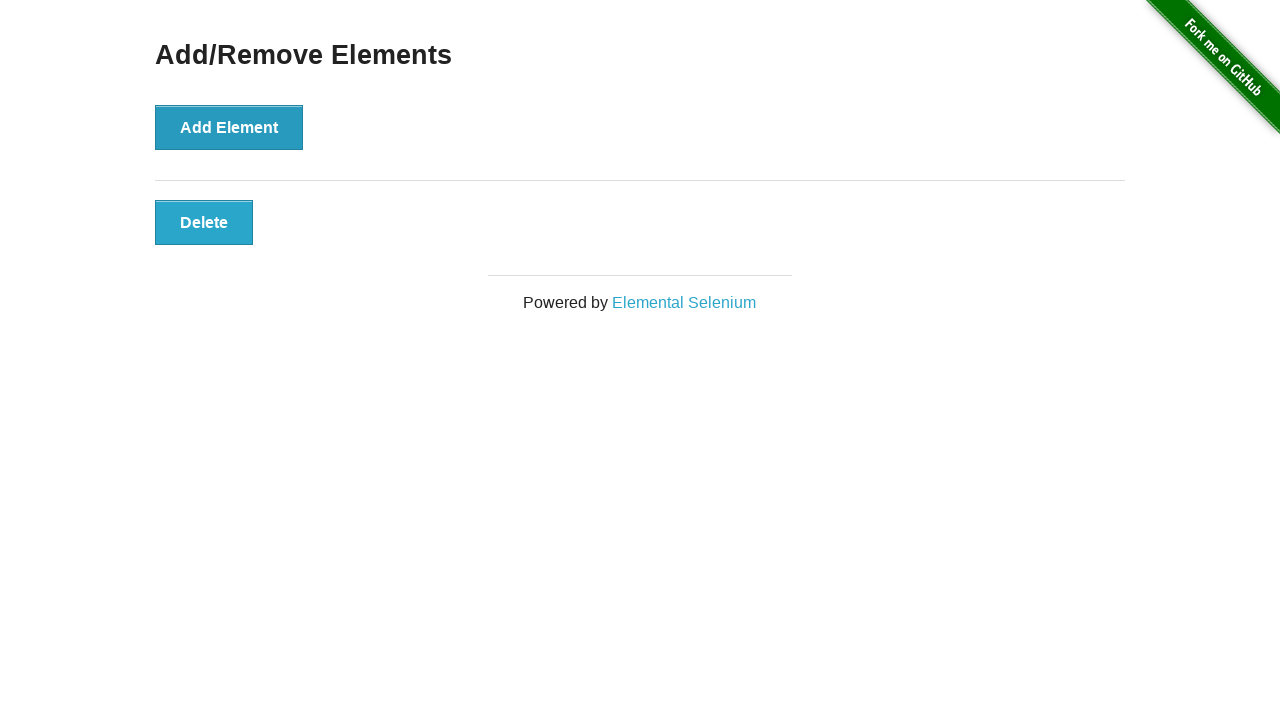

Clicked delete button on the added element at (204, 222) on button.added-manually
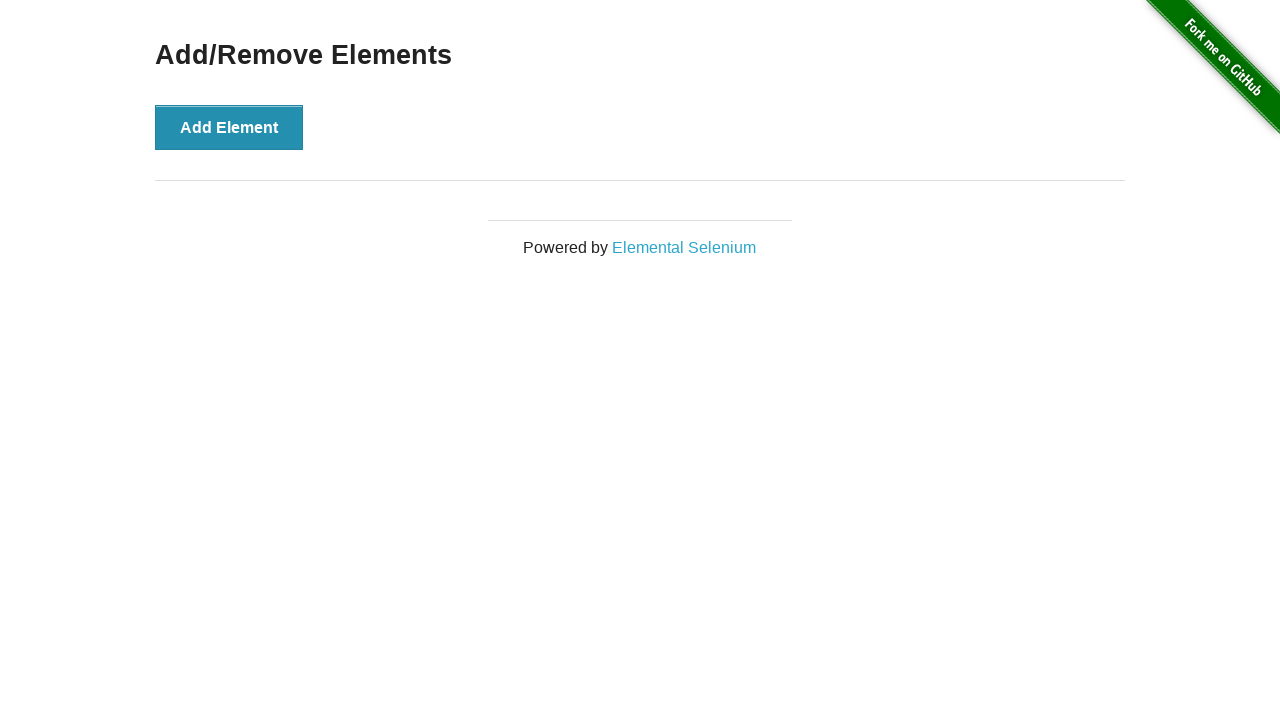

Verified that no delete buttons remain on the page
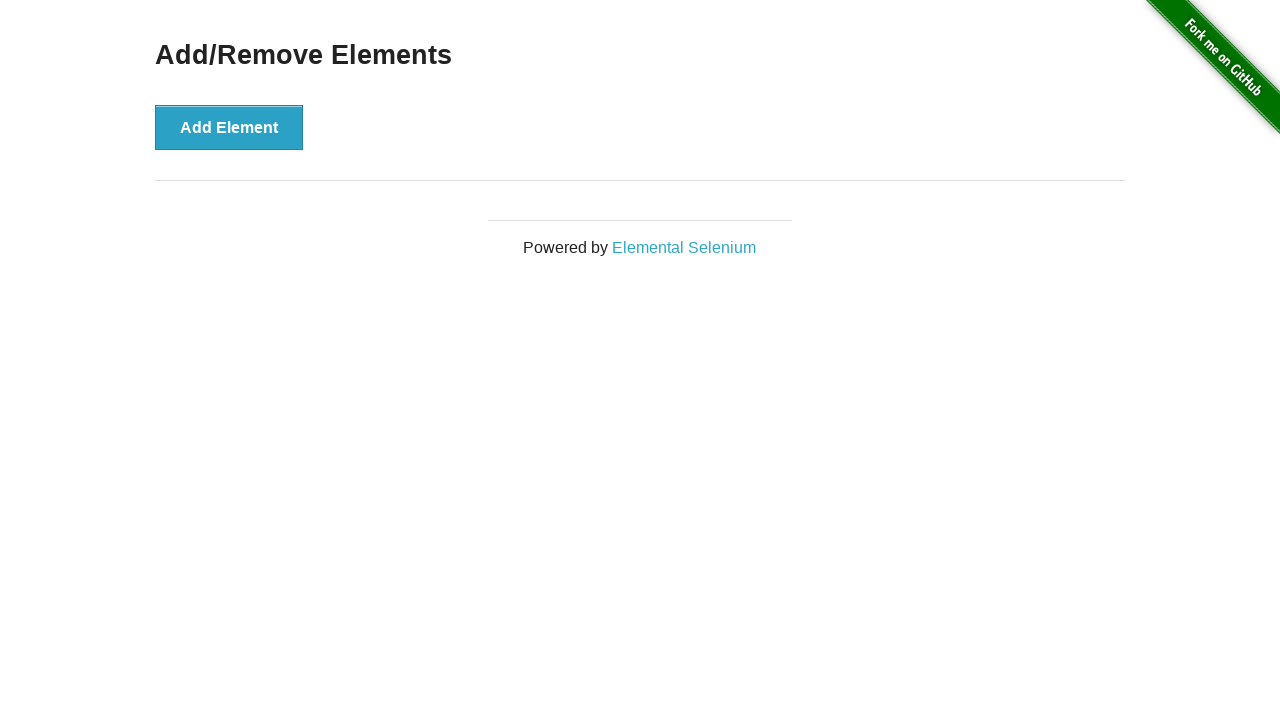

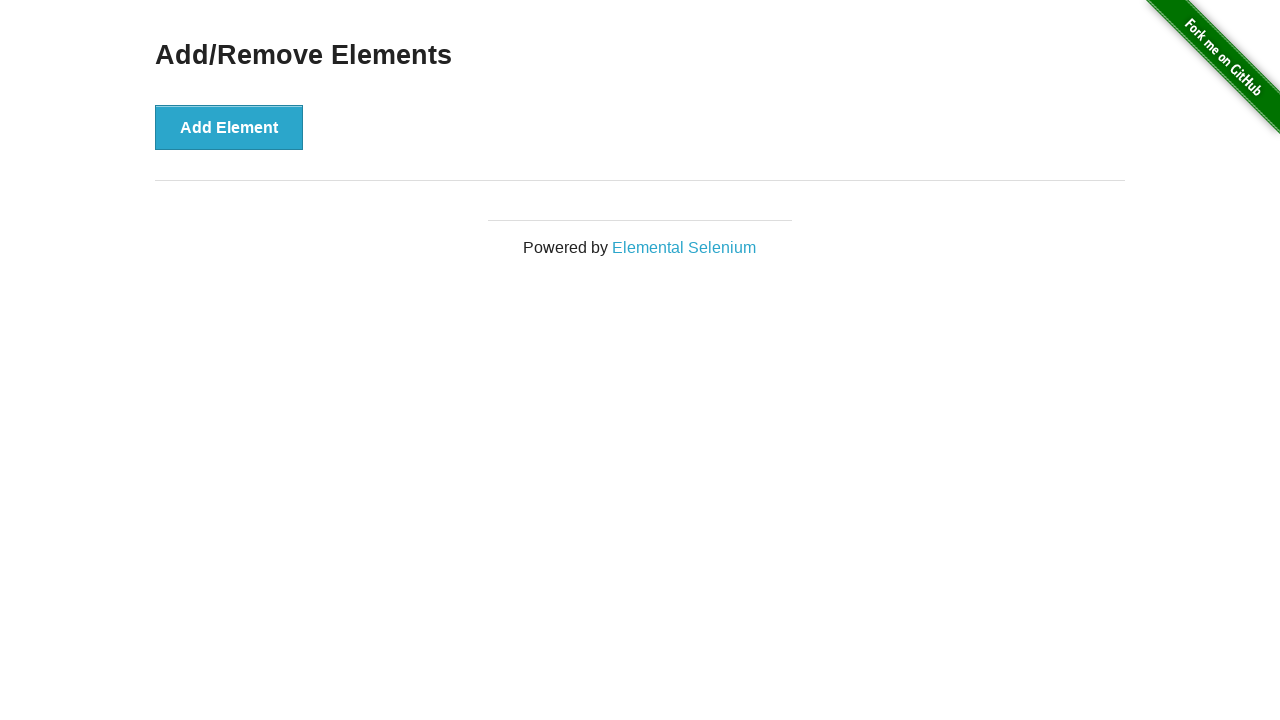